Navigates to the Sauce Labs homepage and verifies that anchor links are present on the page

Starting URL: https://saucelabs.com/

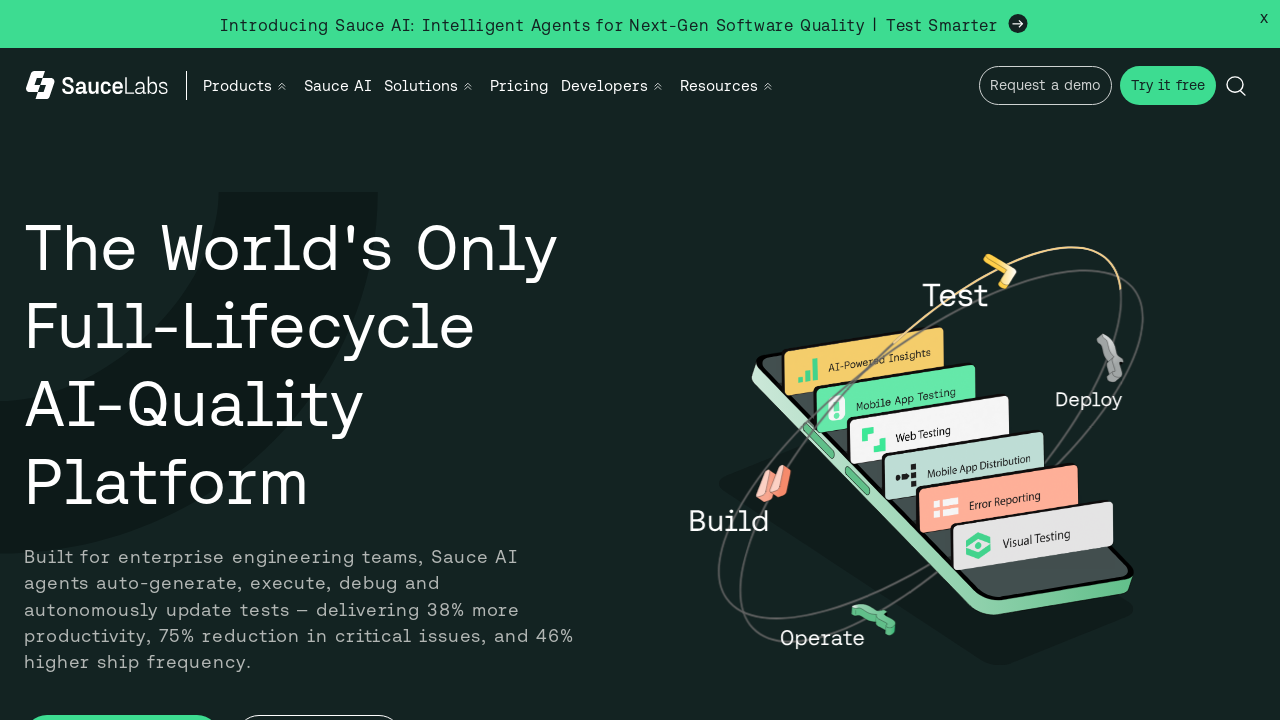

Navigated to Sauce Labs homepage
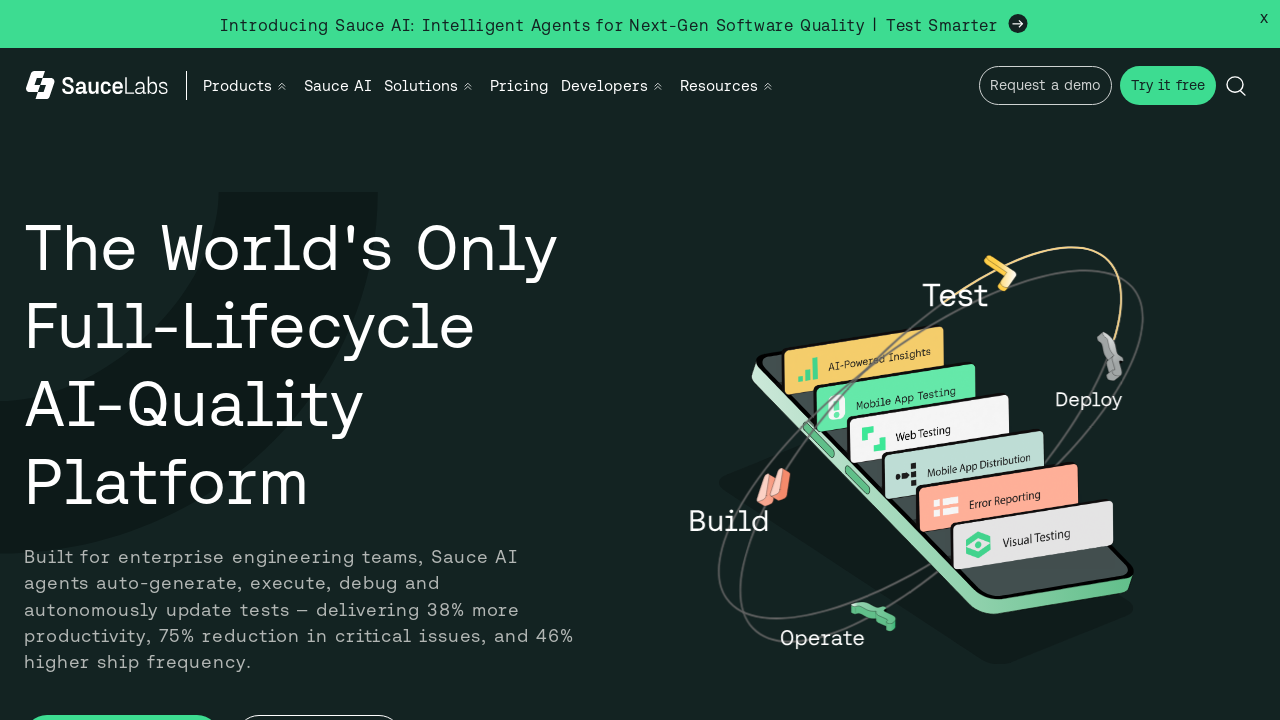

Anchor links selector loaded on the page
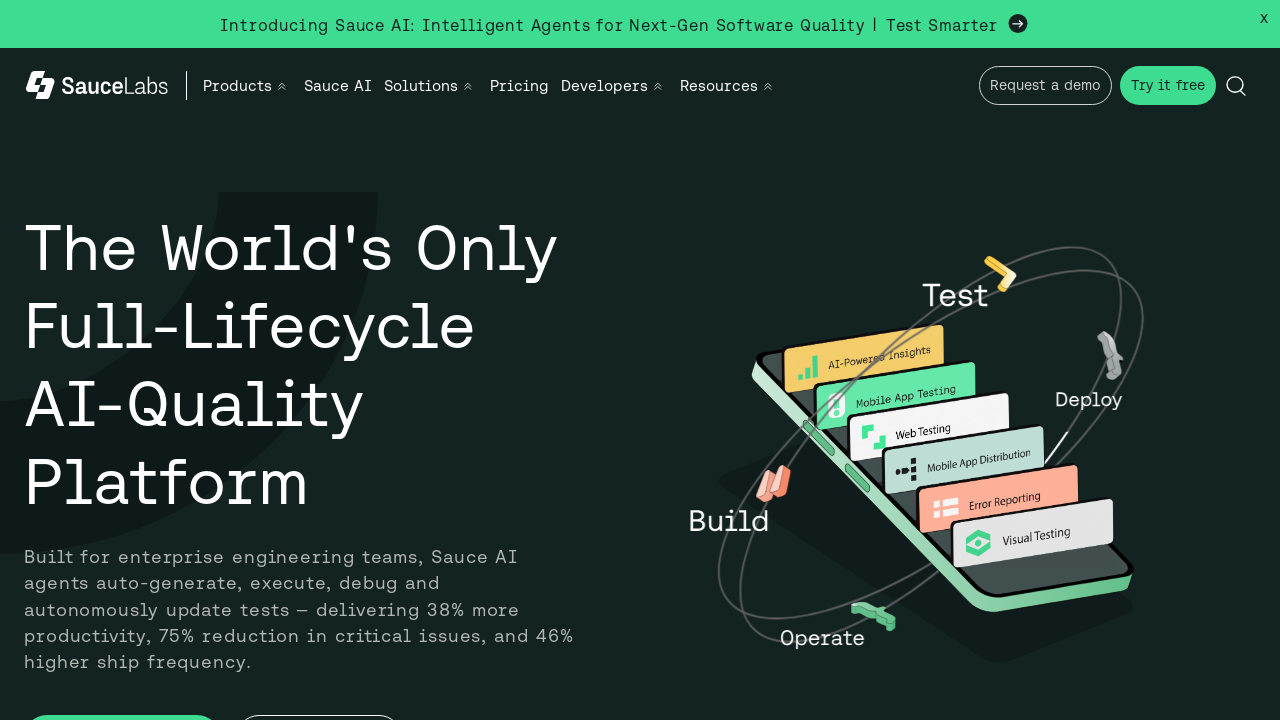

Located all anchor elements on the page
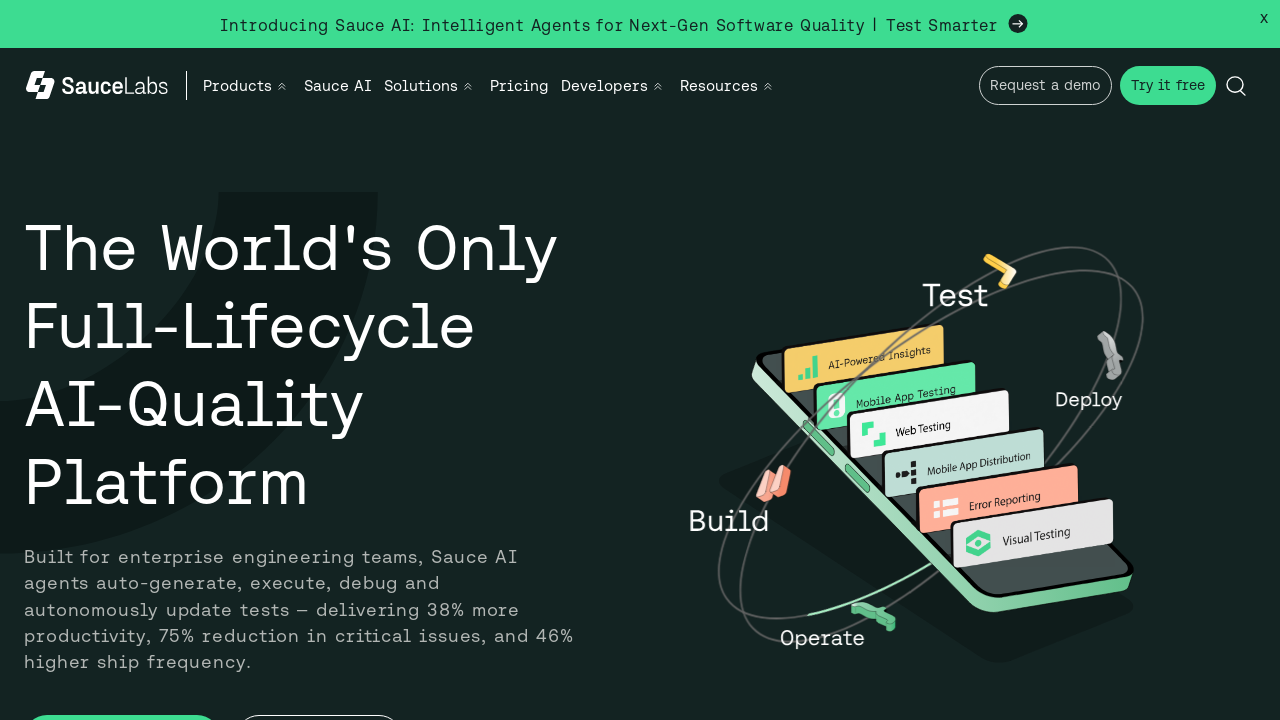

Verified that anchor links are present on the page (count > 0)
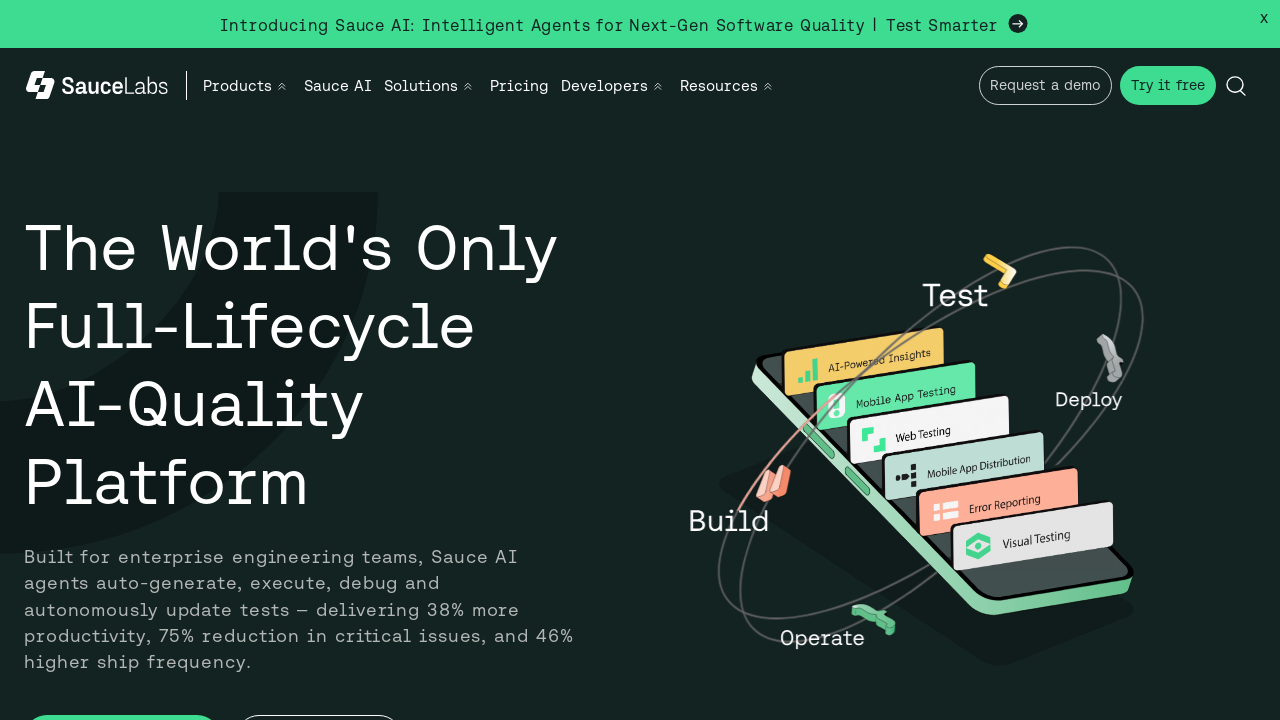

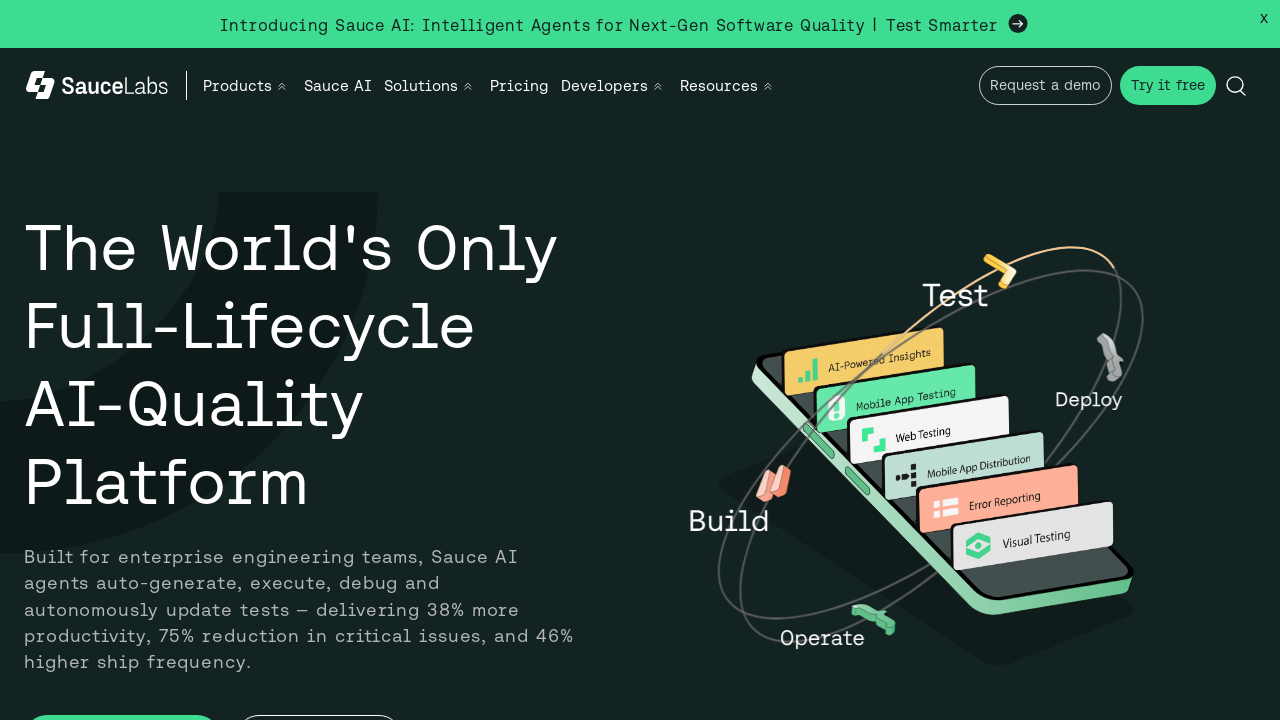